Clicks the Navigation link under Chapter 3 and verifies navigation to the navigation example page

Starting URL: https://bonigarcia.dev/selenium-webdriver-java/

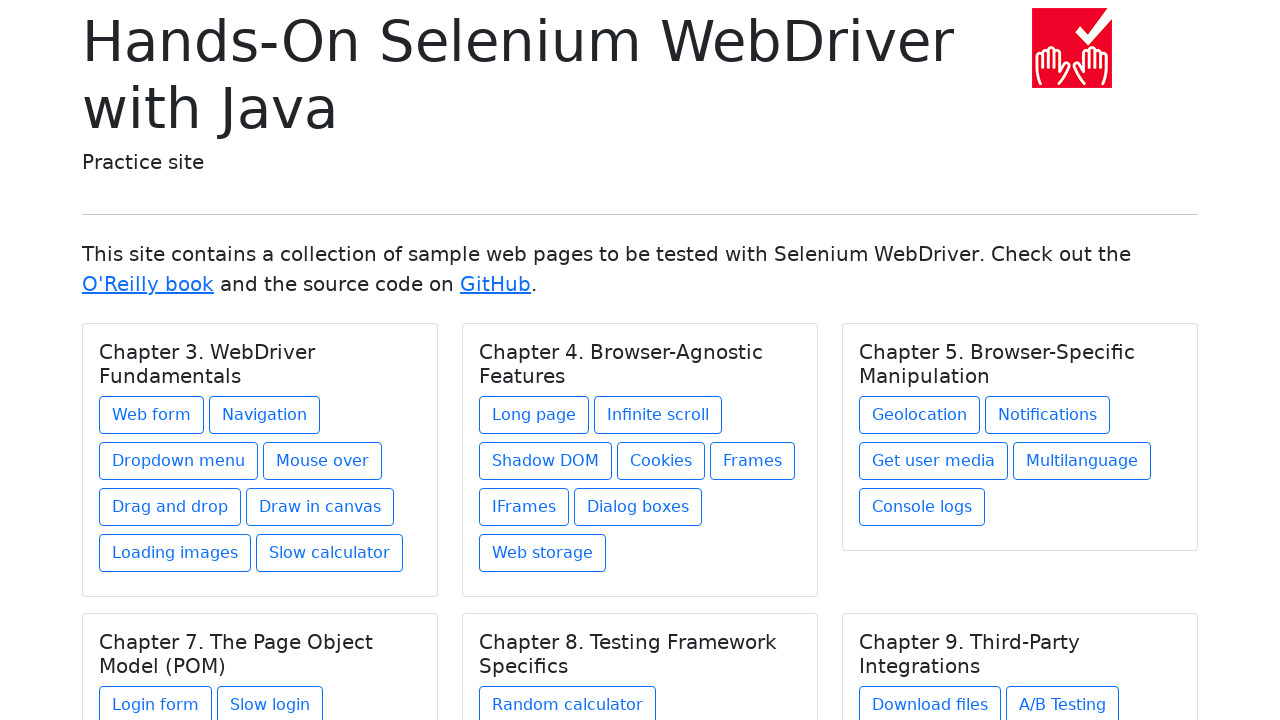

Clicked Navigation link under Chapter 3 at (264, 415) on xpath=//h5[text() = 'Chapter 3. WebDriver Fundamentals']/../a[@href = 'navigatio
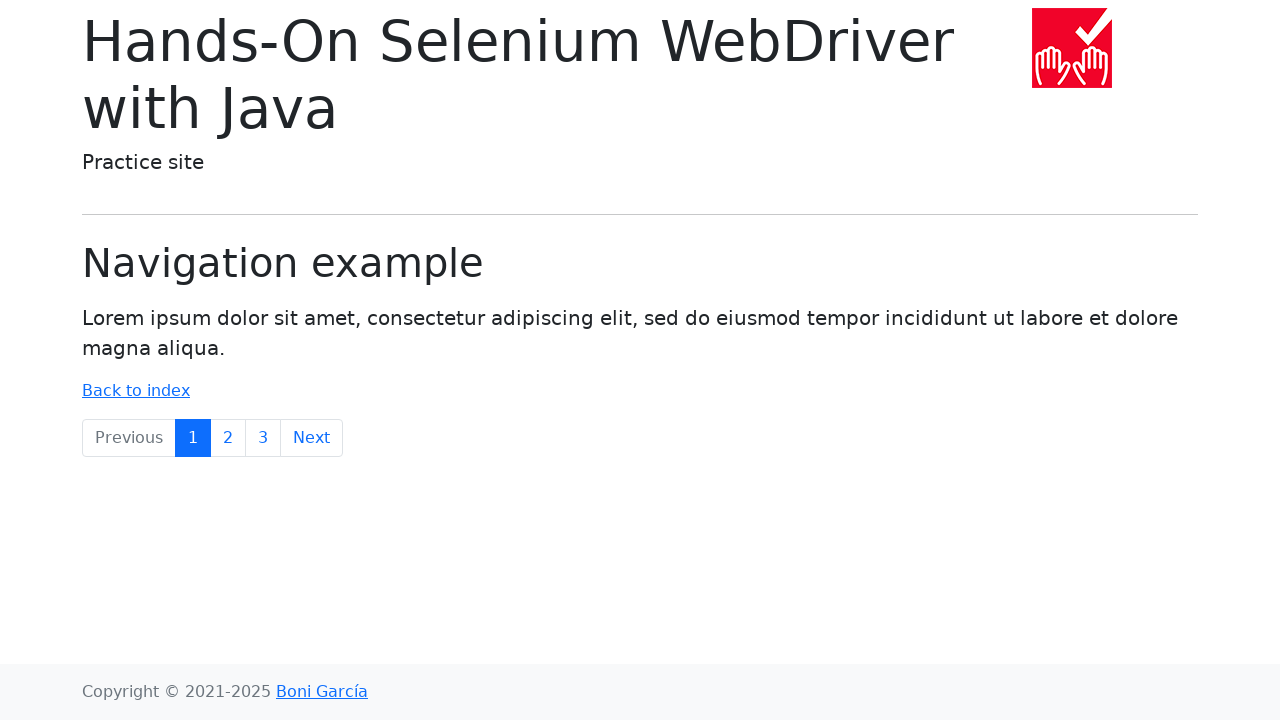

Navigation example page loaded (display-6 selector found)
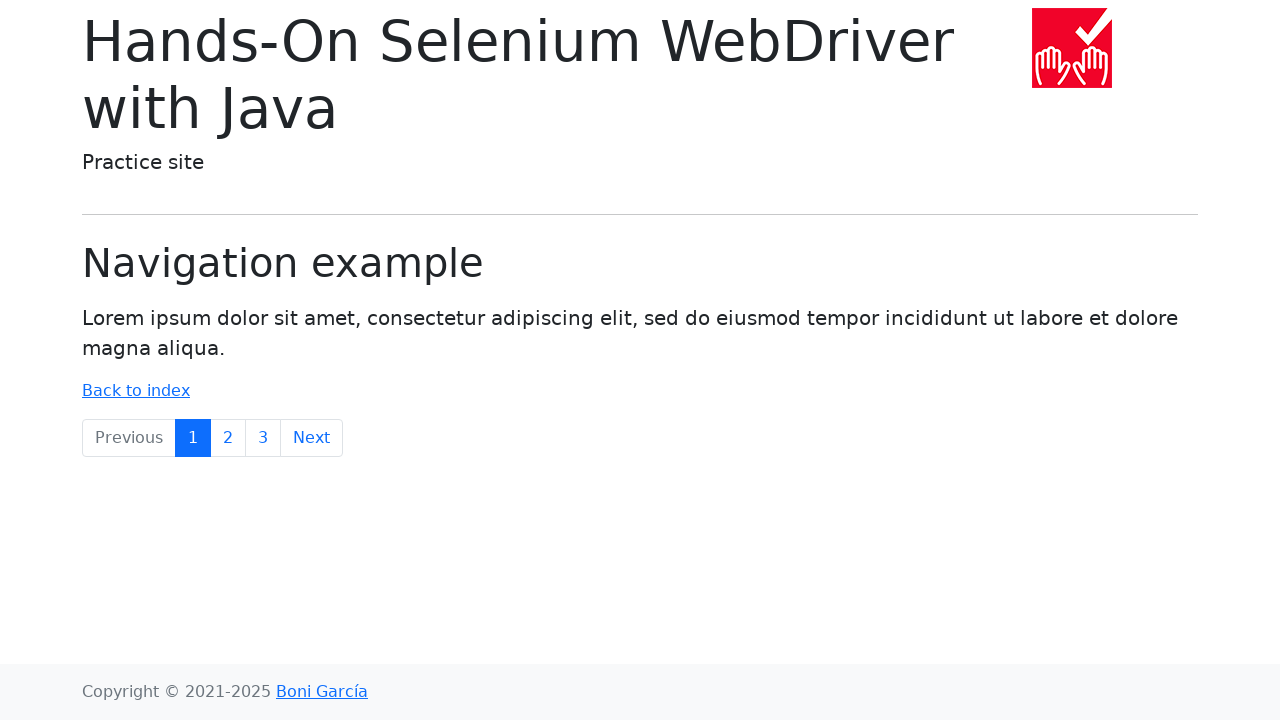

Verified URL is https://bonigarcia.dev/selenium-webdriver-java/navigation1.html
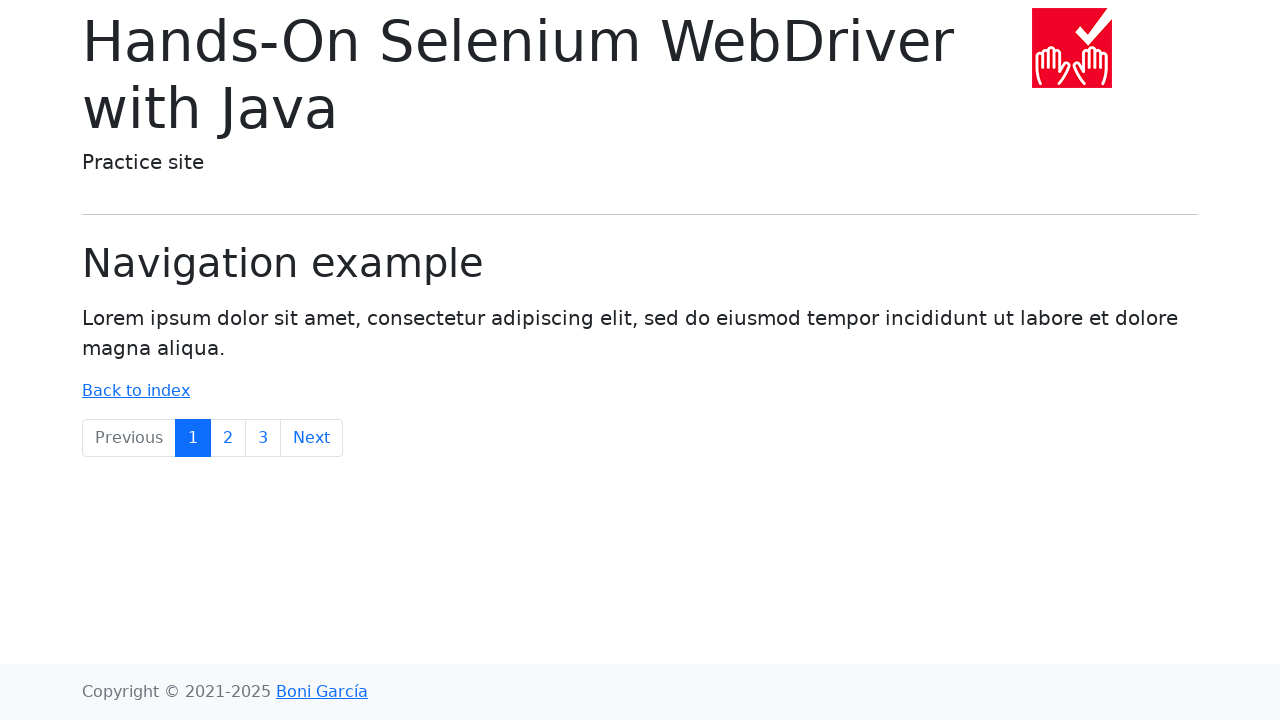

Verified page heading text is 'Navigation example'
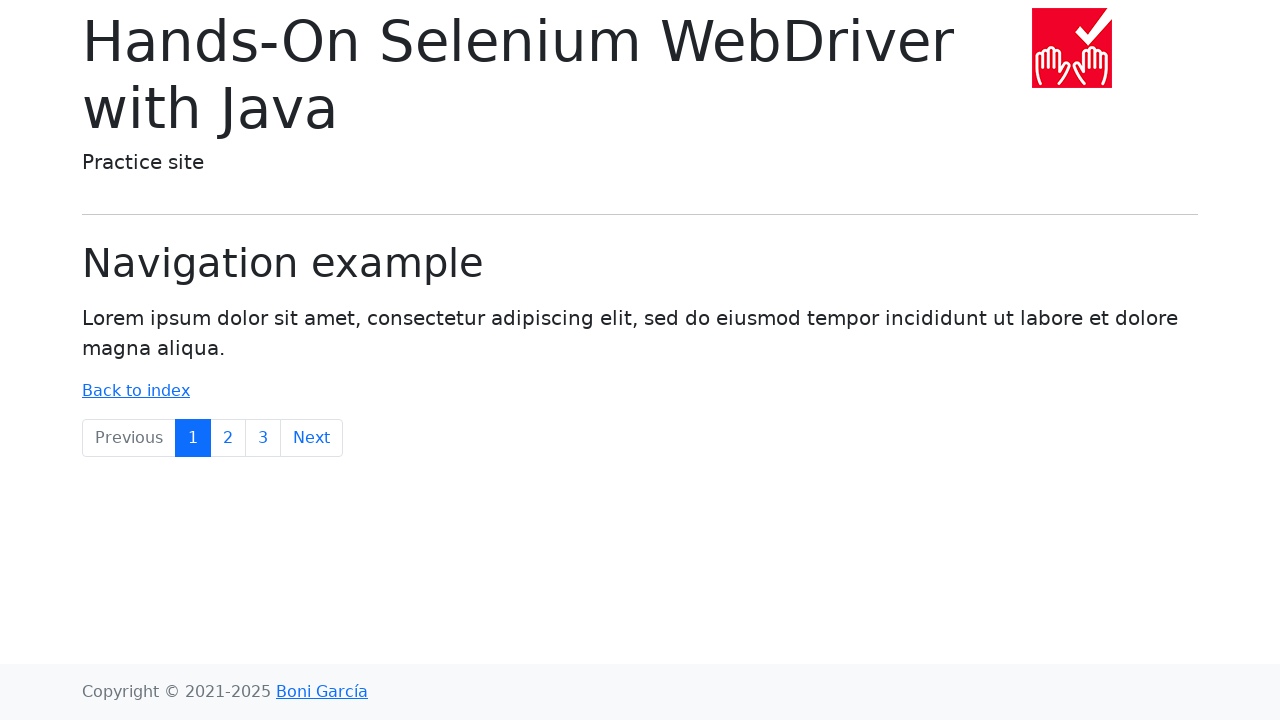

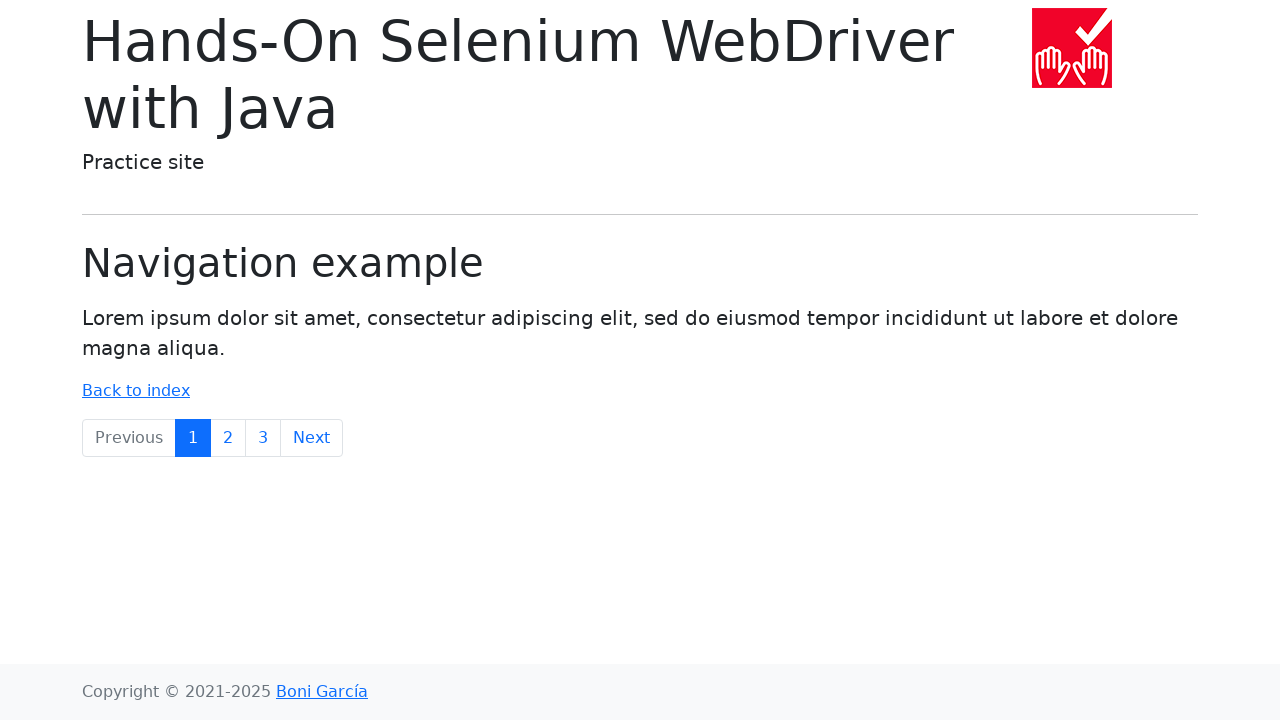